Tests number input field by entering a numeric value

Starting URL: https://the-internet.herokuapp.com/

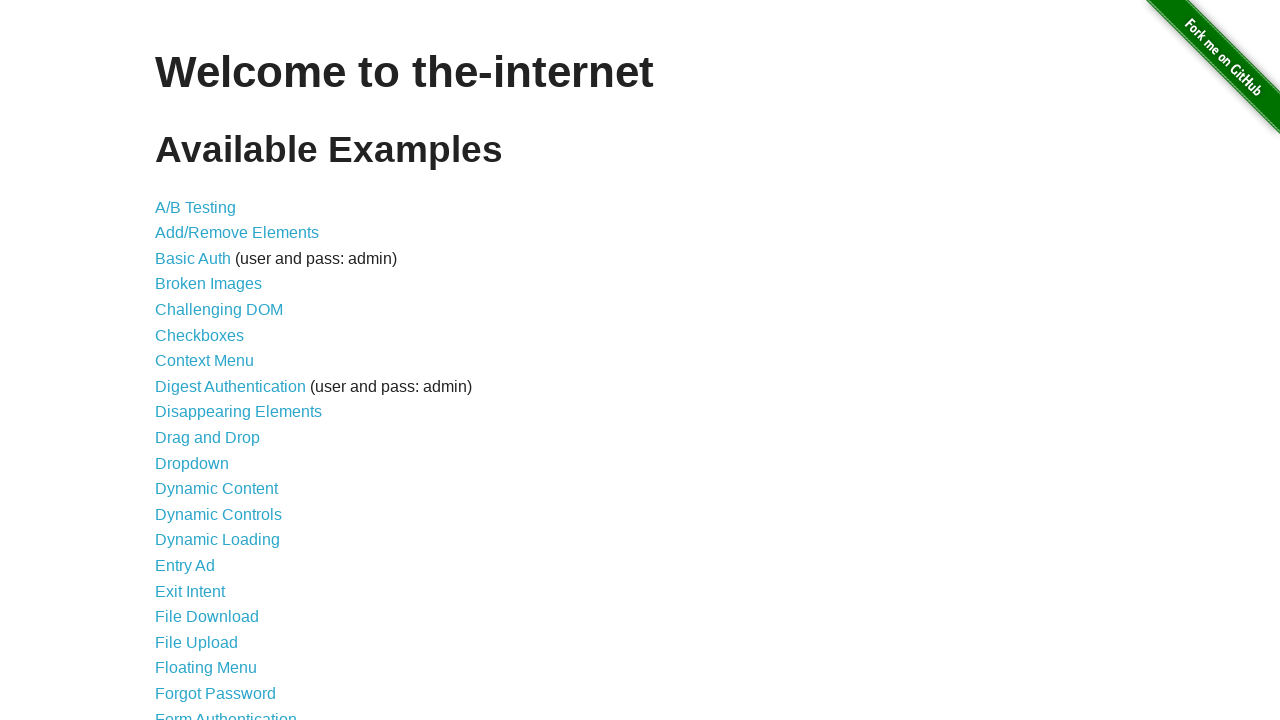

Clicked on Inputs link at (176, 361) on text=Inputs
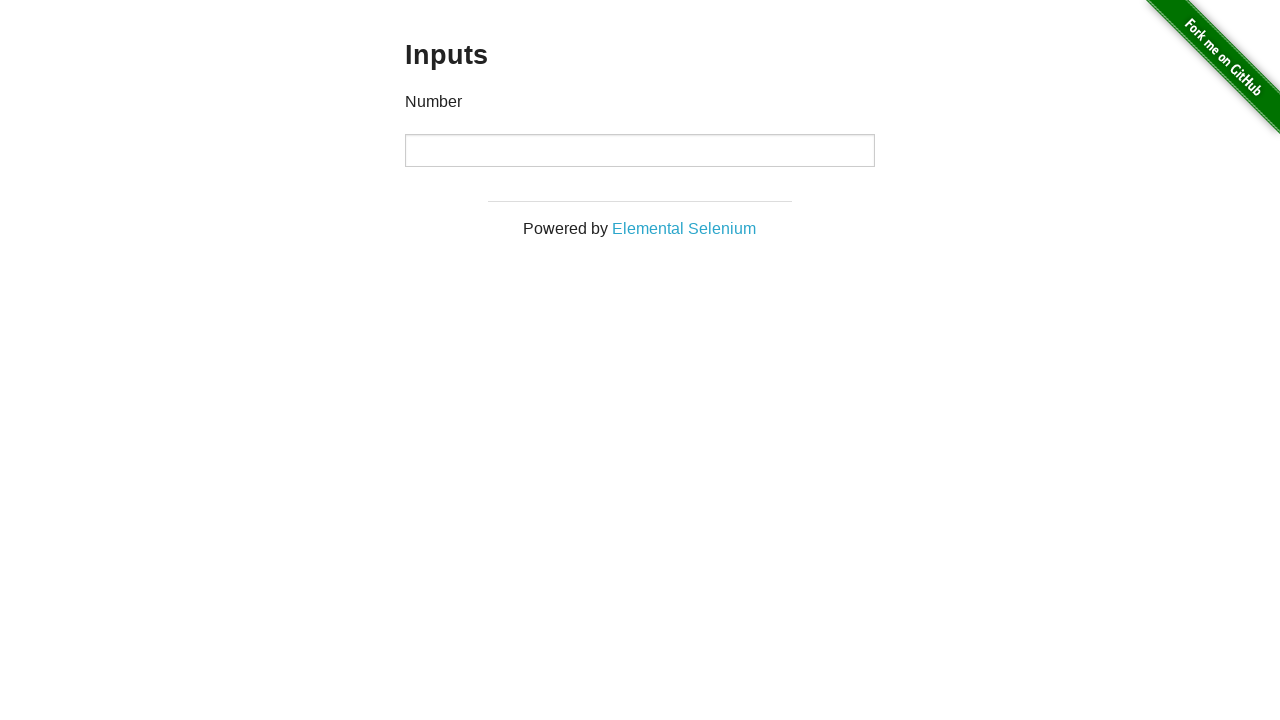

Entered numeric value '9' in number input field on input[type='number']
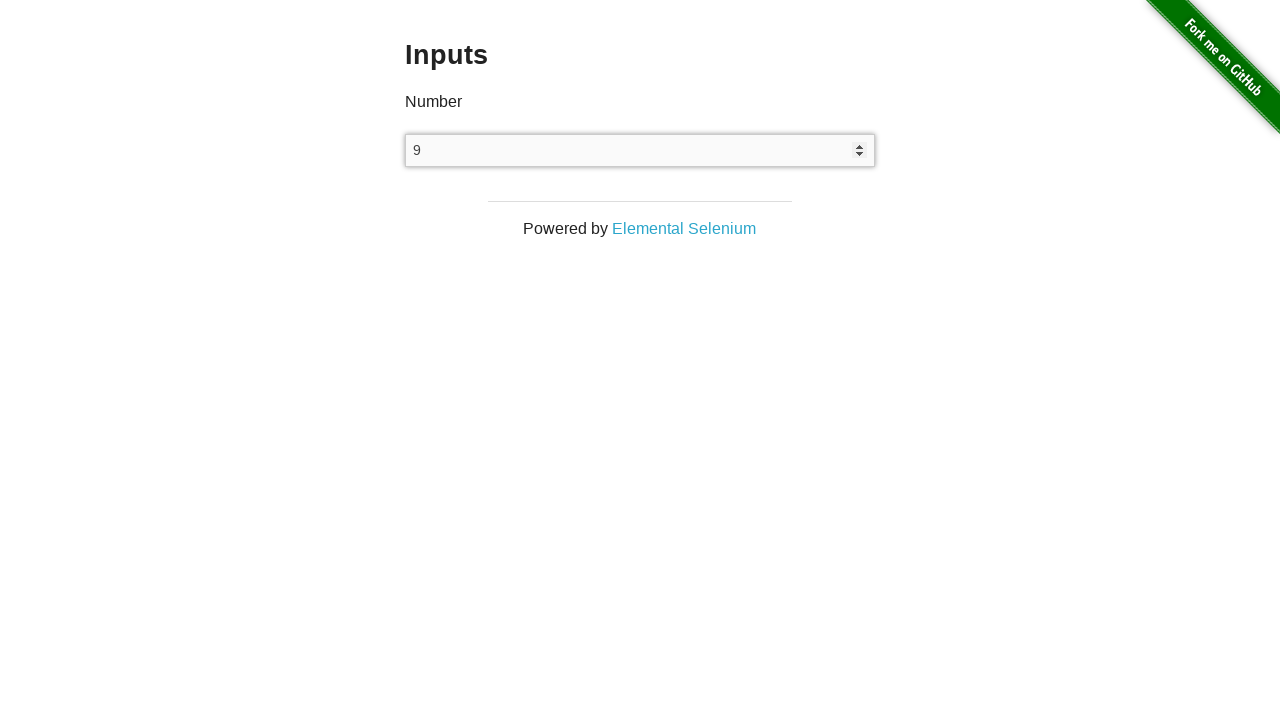

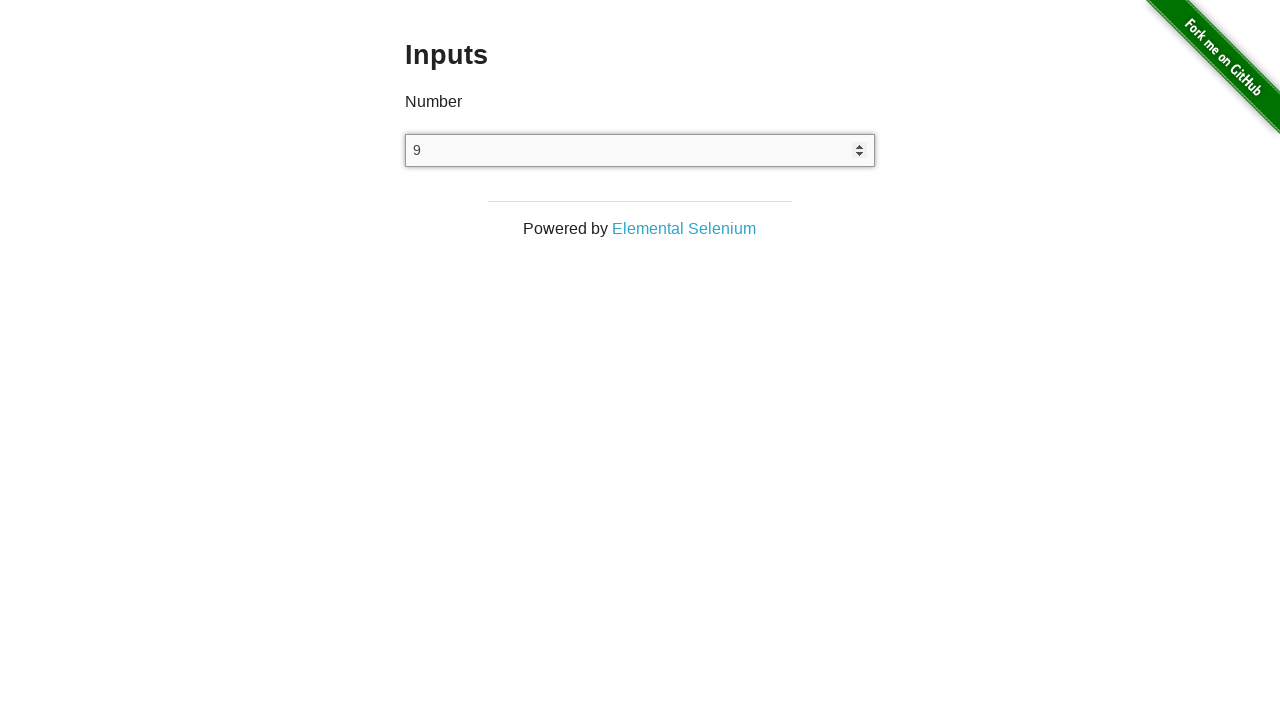